Tests XPath traversal using parent and sibling selectors by clicking on buttons and retrieving their text

Starting URL: https://rahulshettyacademy.com/AutomationPractice/

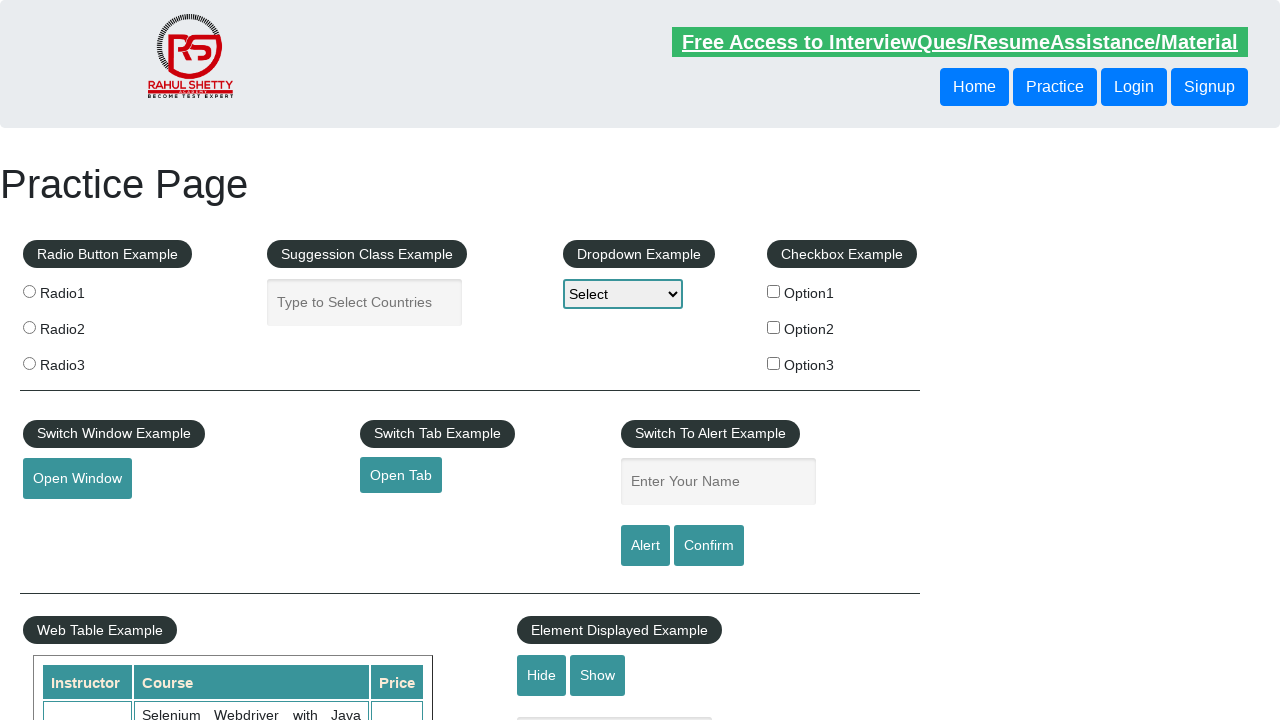

Clicked second button using XPath following-sibling selector at (1134, 87) on xpath=//header/div/button[1]/following-sibling::button[1]
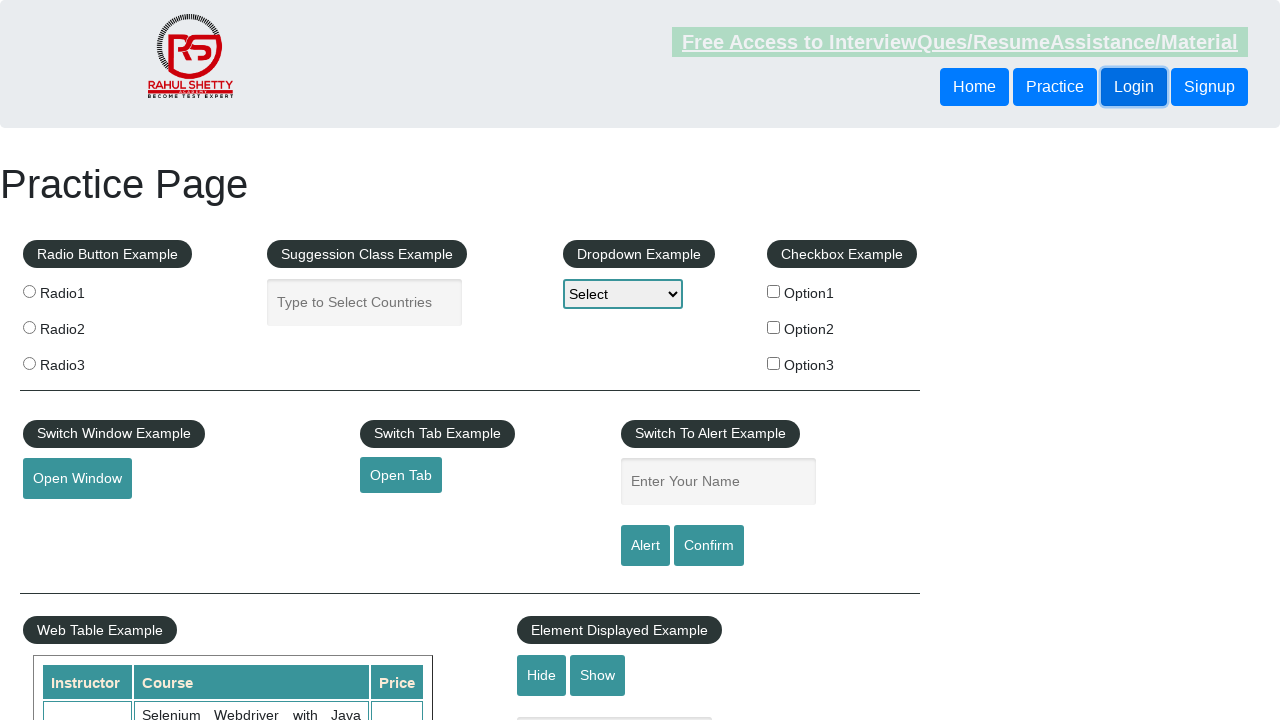

Retrieved text from second button: 'Login'
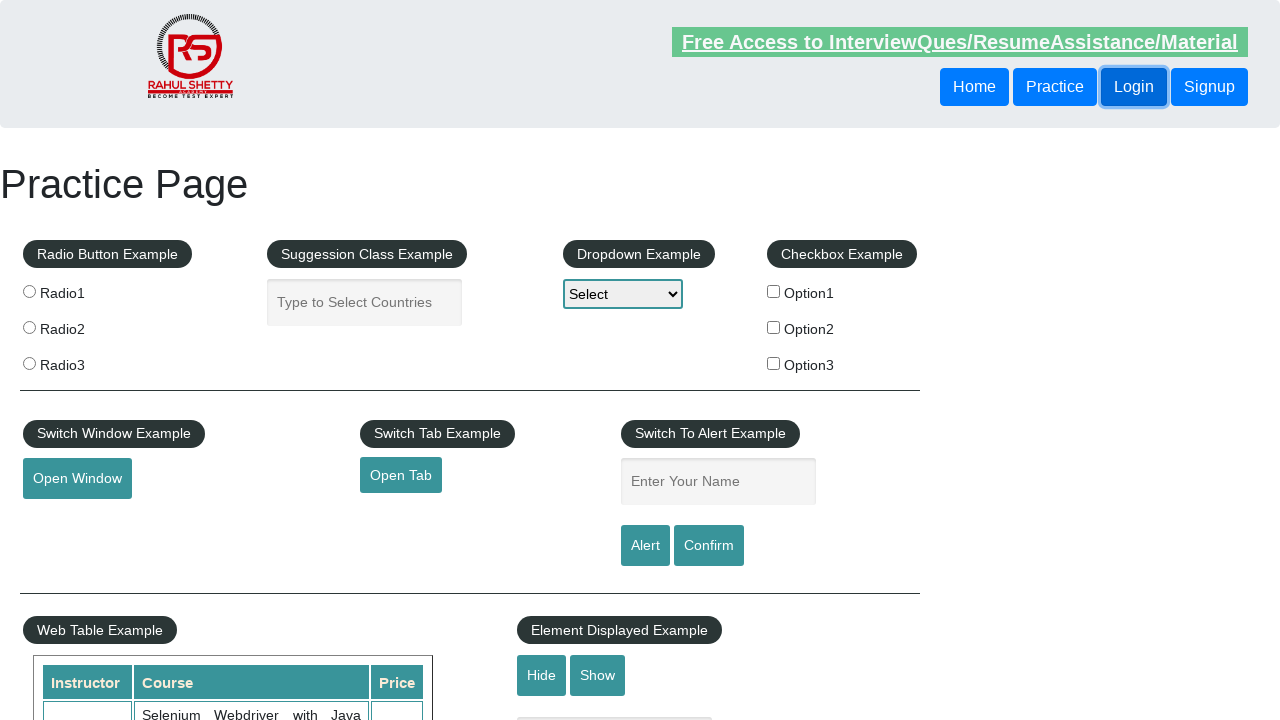

Retrieved text using complex parent/sibling XPath traversal: 'Login'
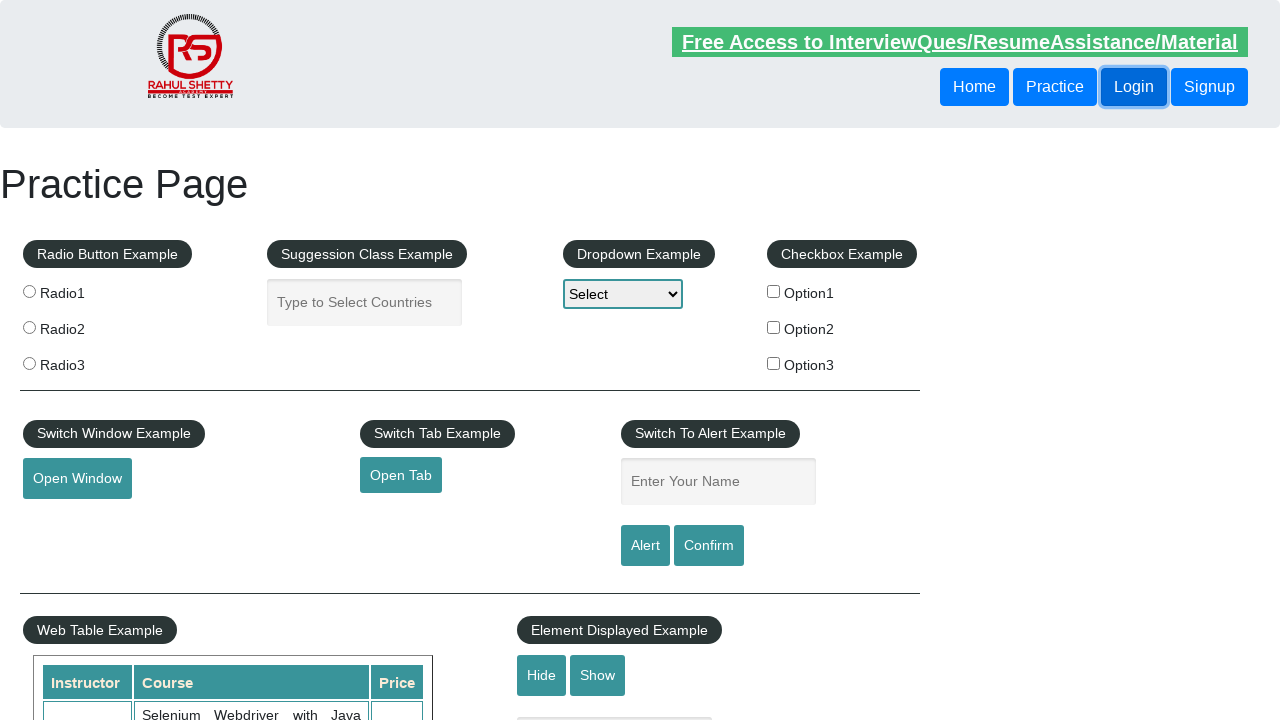

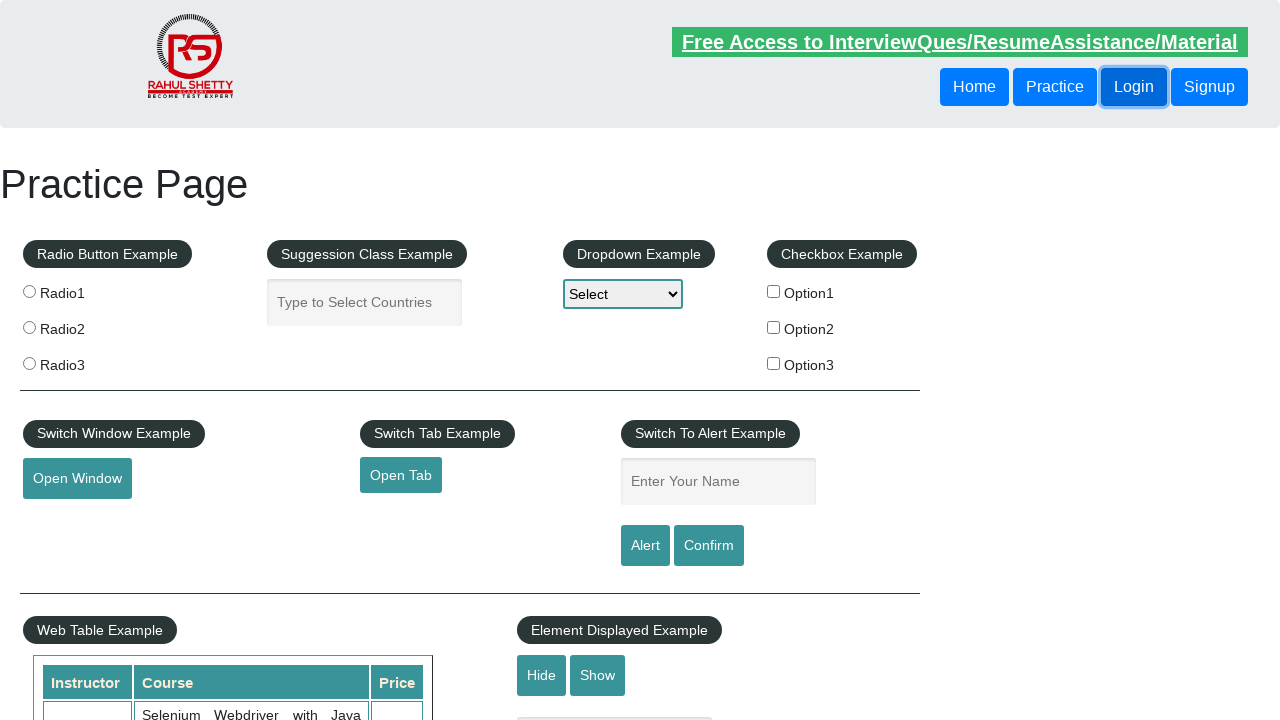